Navigates to a test automation practice page and waits for a table to load, verifying the table structure is present

Starting URL: https://testautomationpractice.blogspot.com/

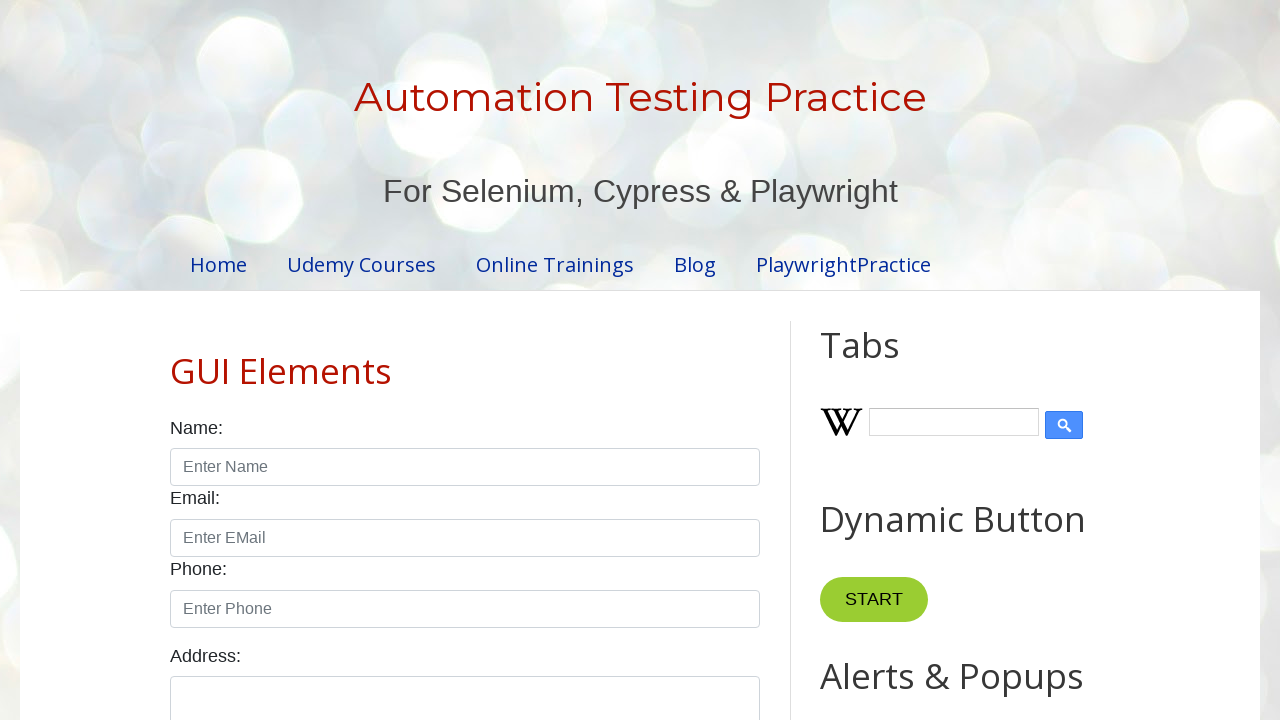

Navigated to test automation practice page
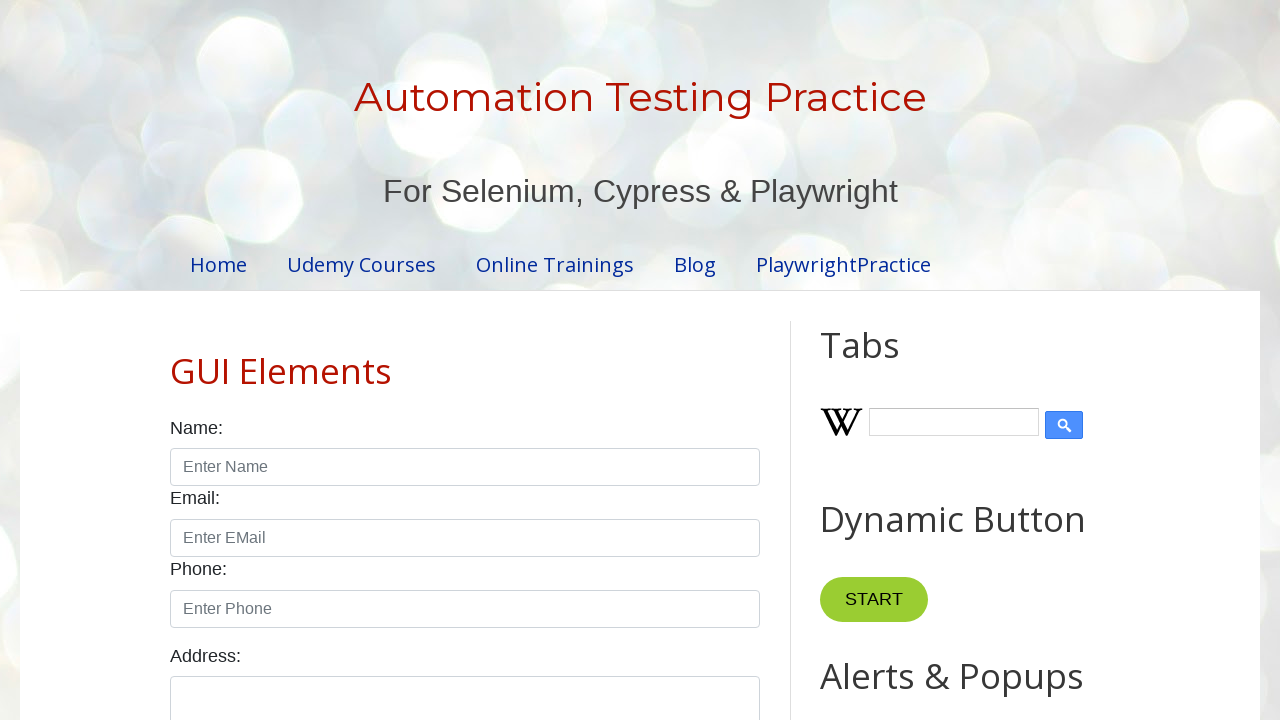

BookTable element is present on the page
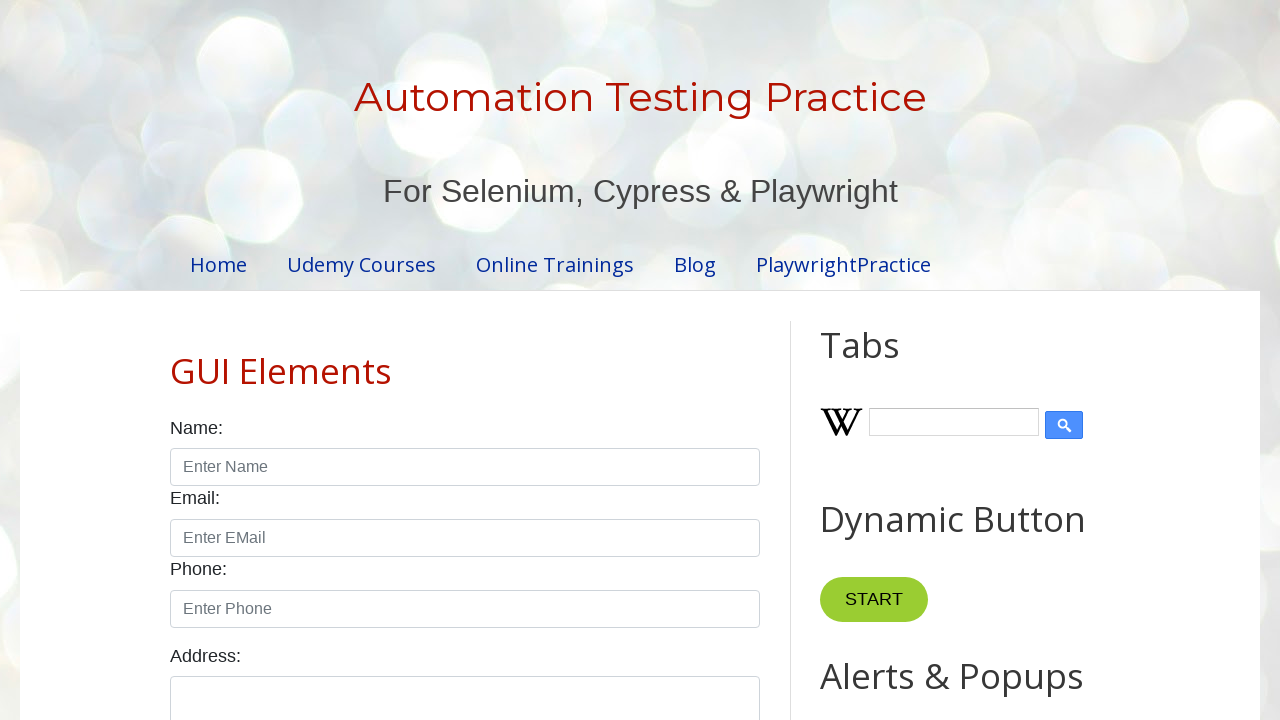

Table rows have loaded
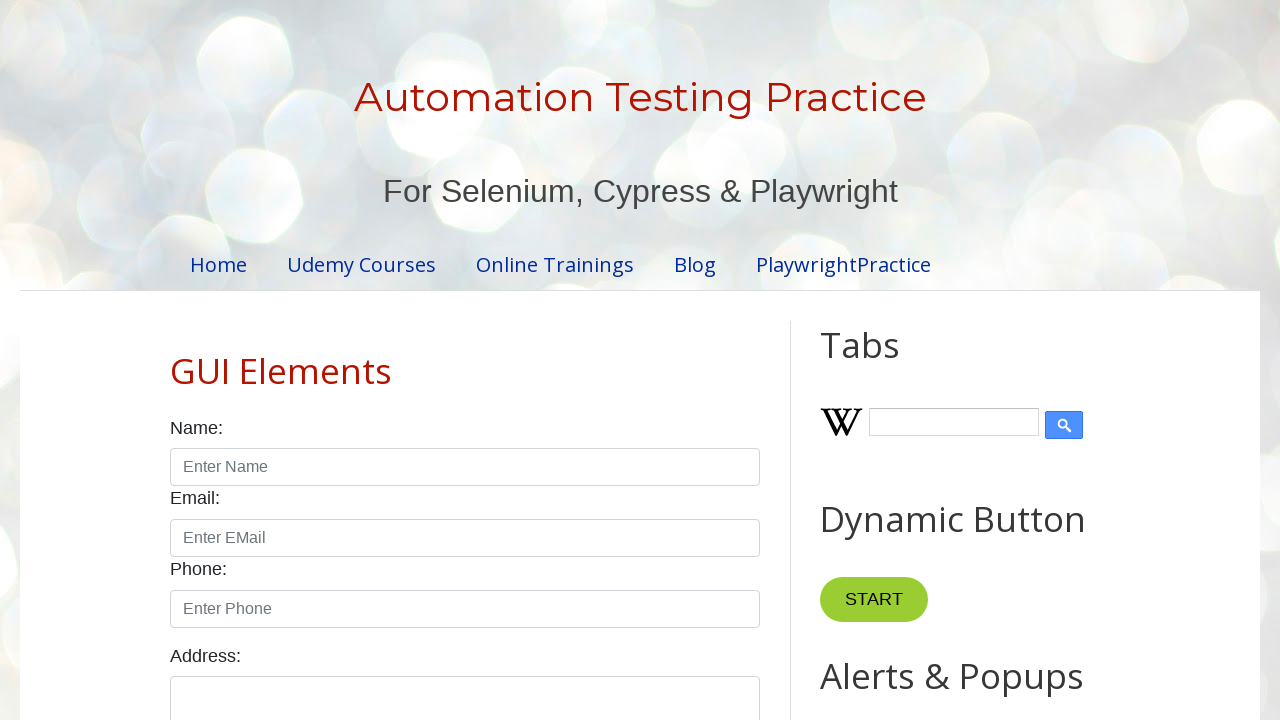

Table headers have loaded
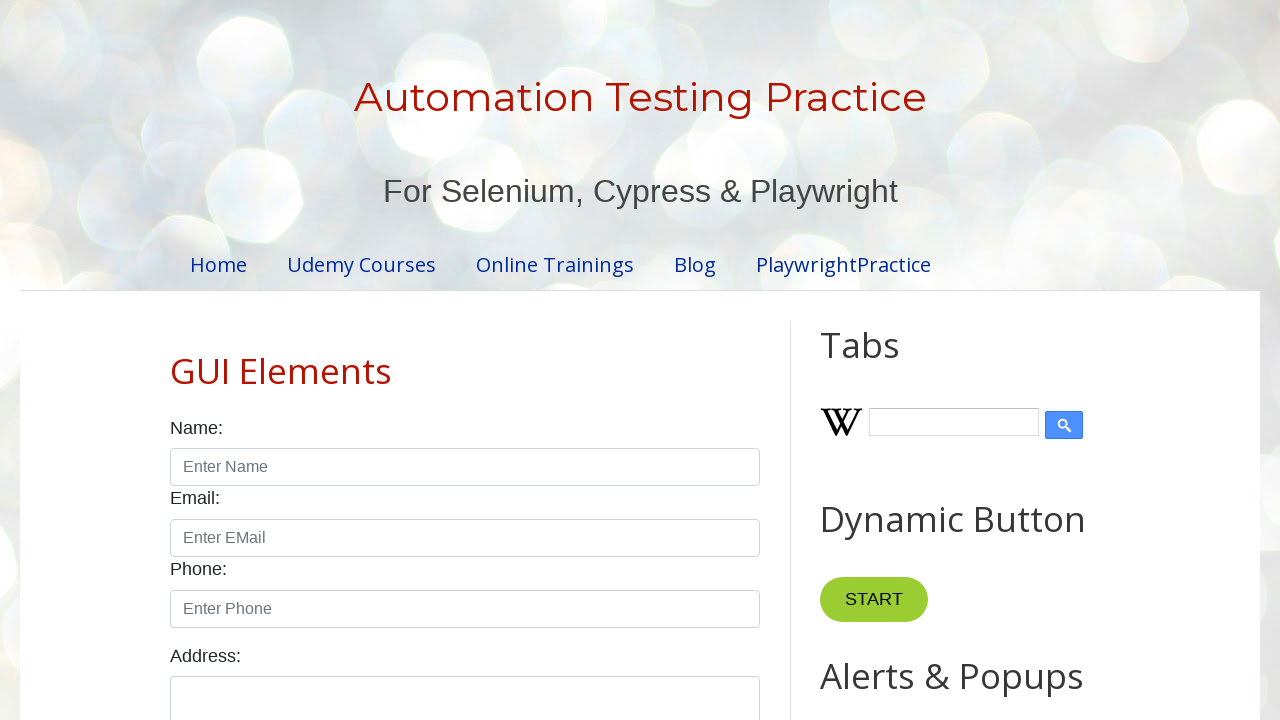

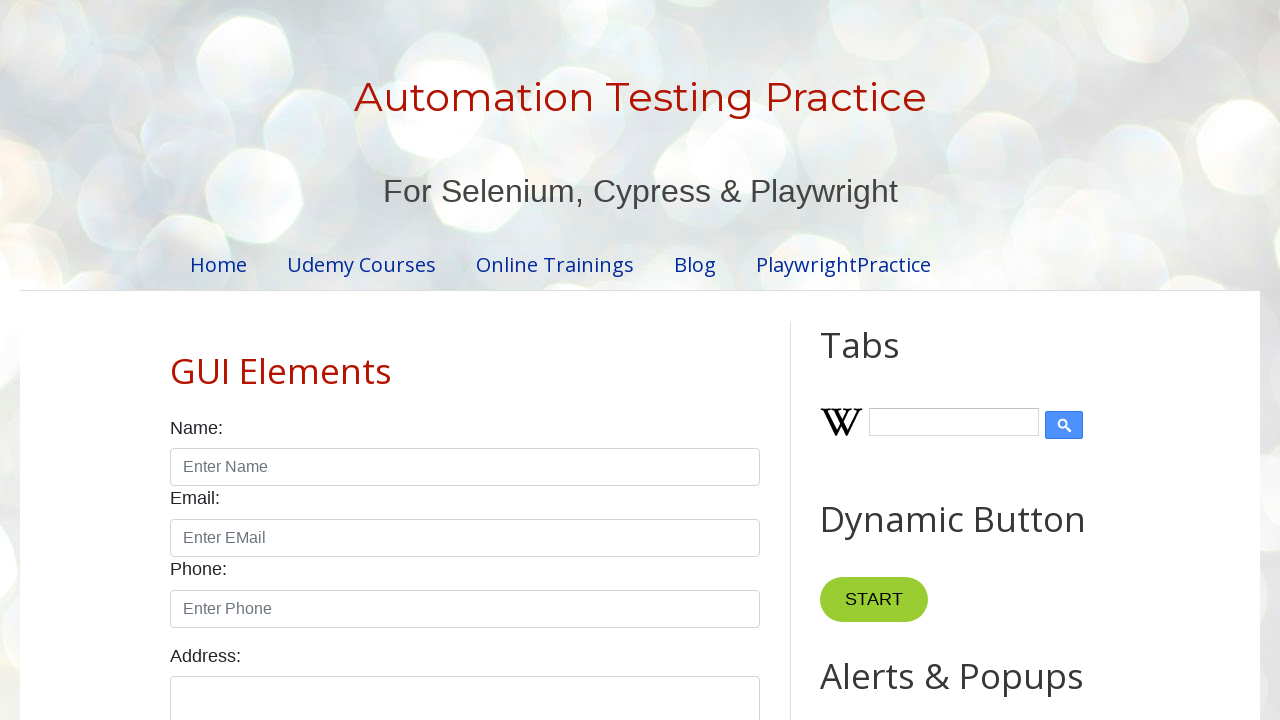